Tests handling a simple JavaScript alert by clicking a button to trigger it, then accepting the alert

Starting URL: https://v1.training-support.net/selenium/javascript-alerts

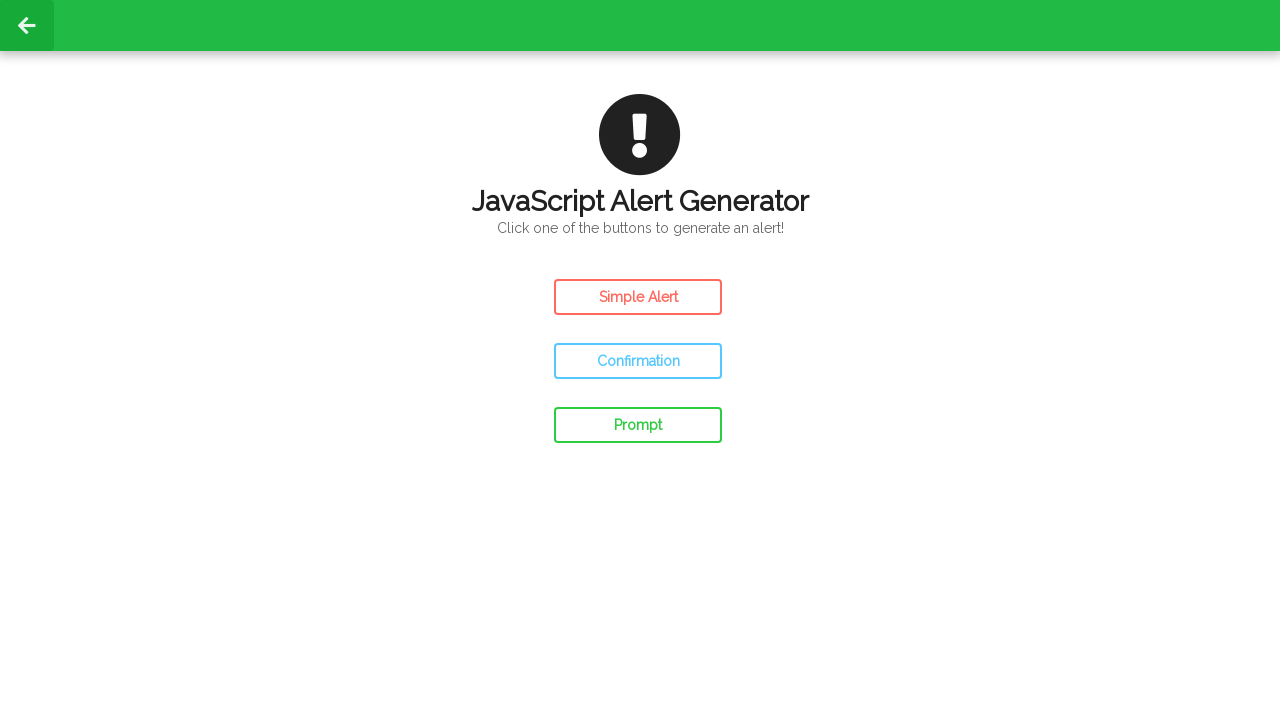

Clicked the Simple Alert button at (638, 297) on #simple
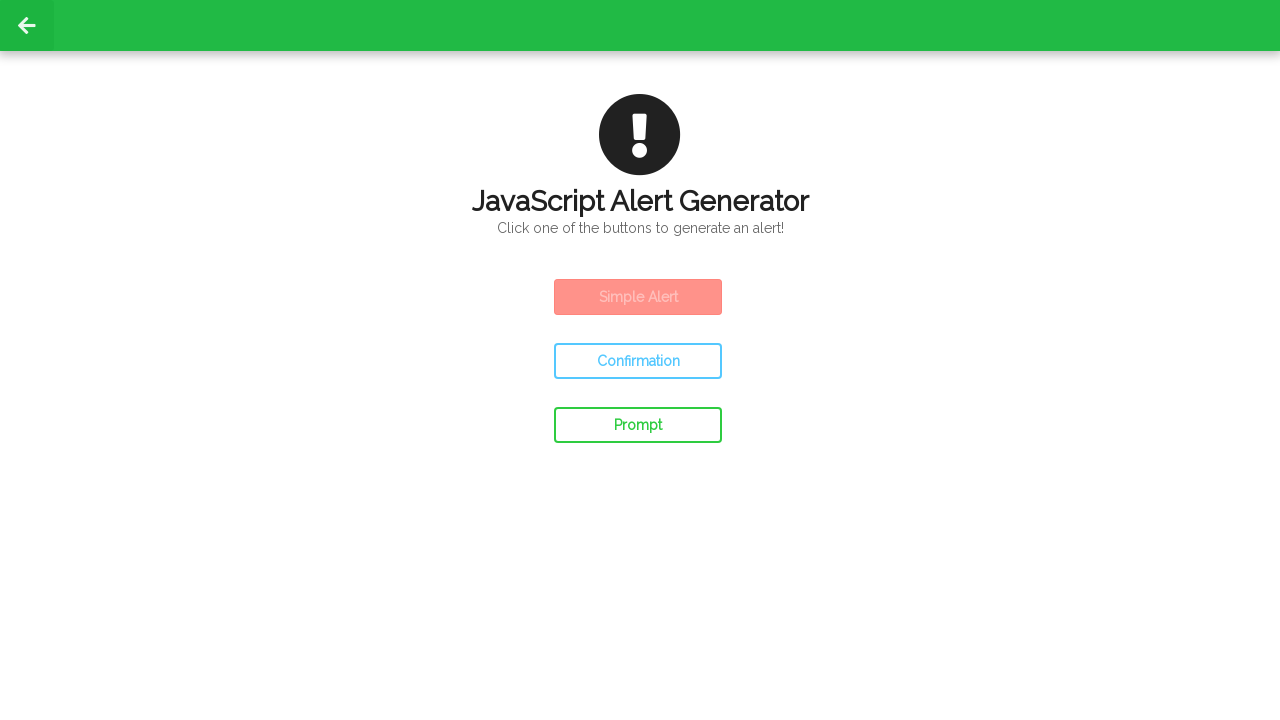

Set up dialog handler to accept alerts
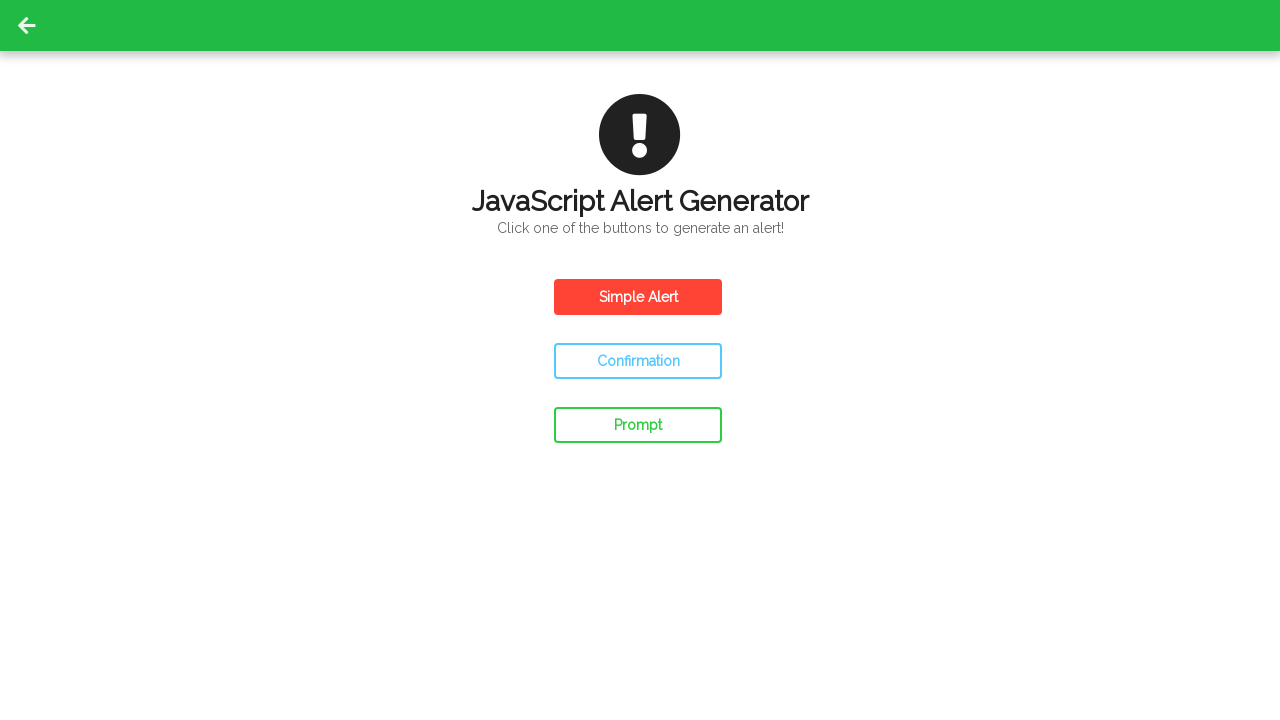

Waited for alert to be processed
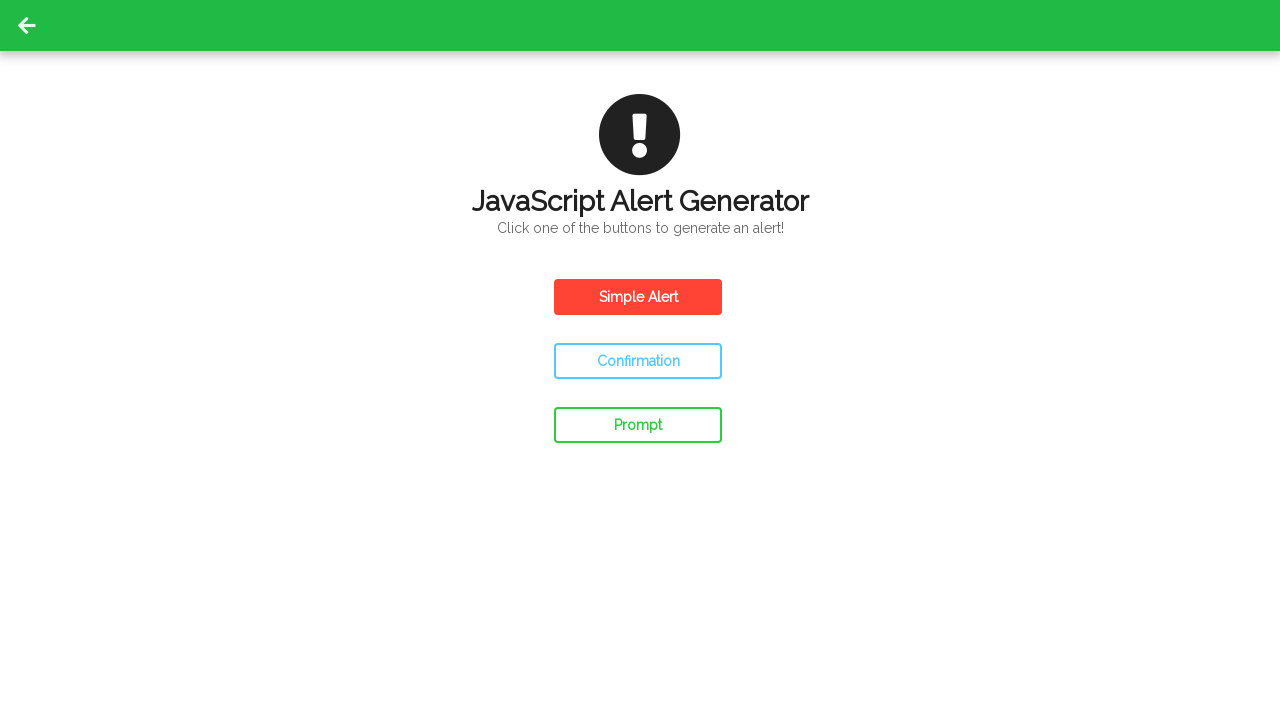

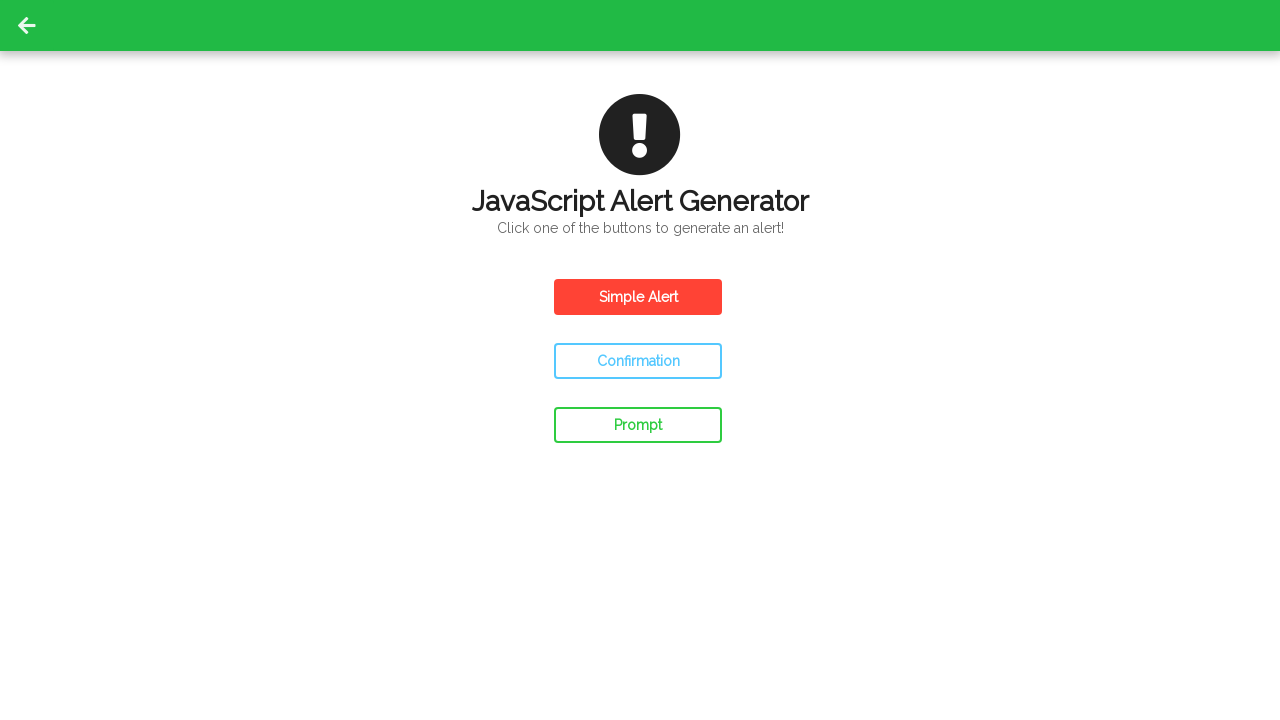